Tests drag and drop functionality by dragging an element and dropping it onto a target area, then verifying the drop was successful.

Starting URL: https://demoqa.com/droppable

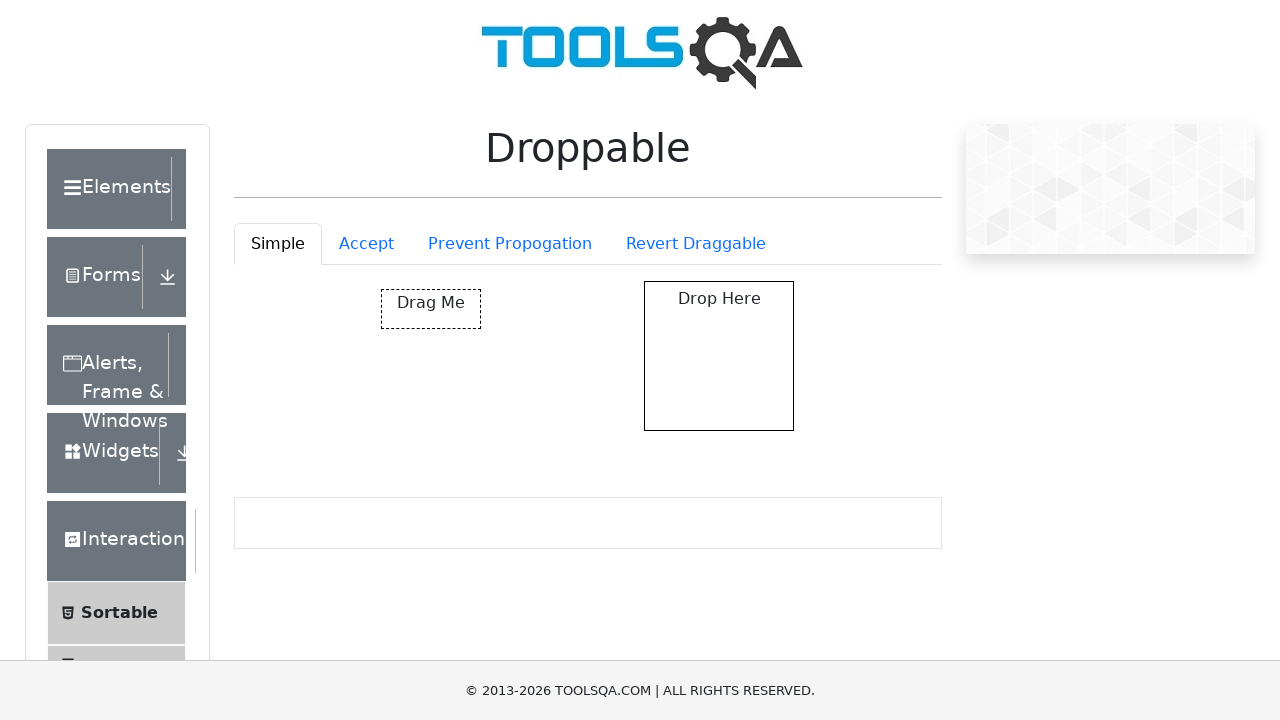

Located draggable element
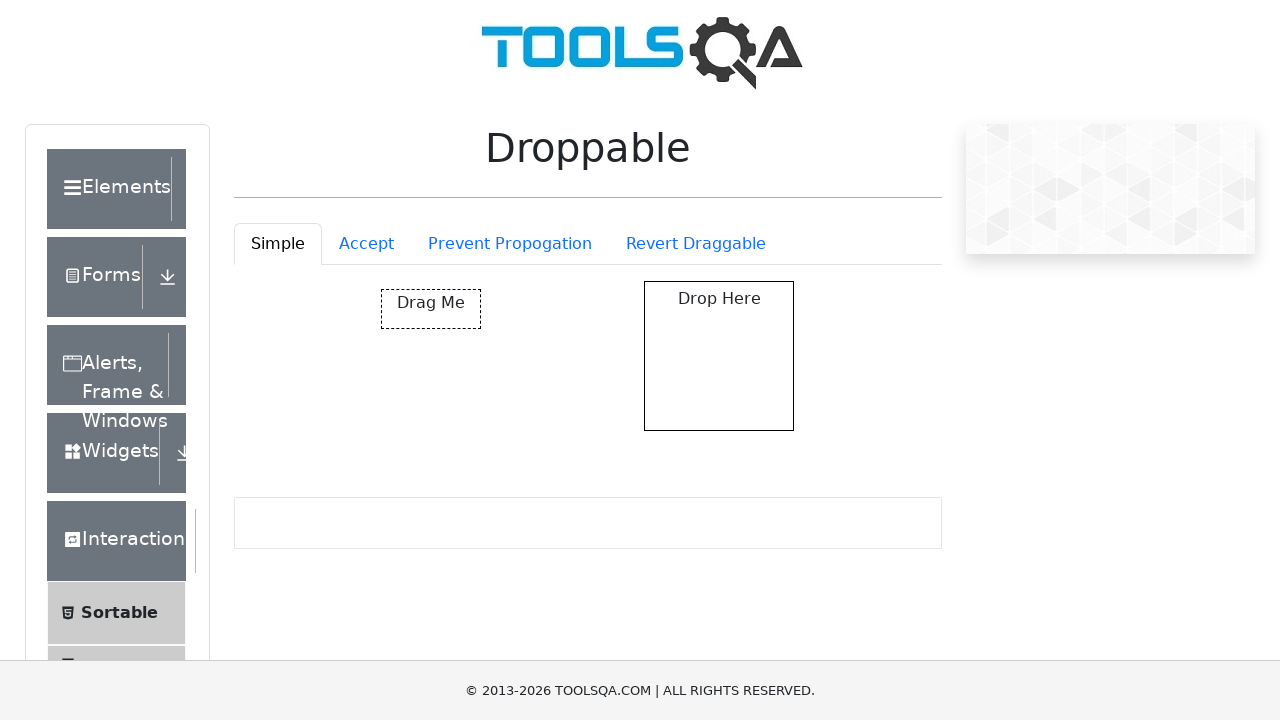

Located drop target element
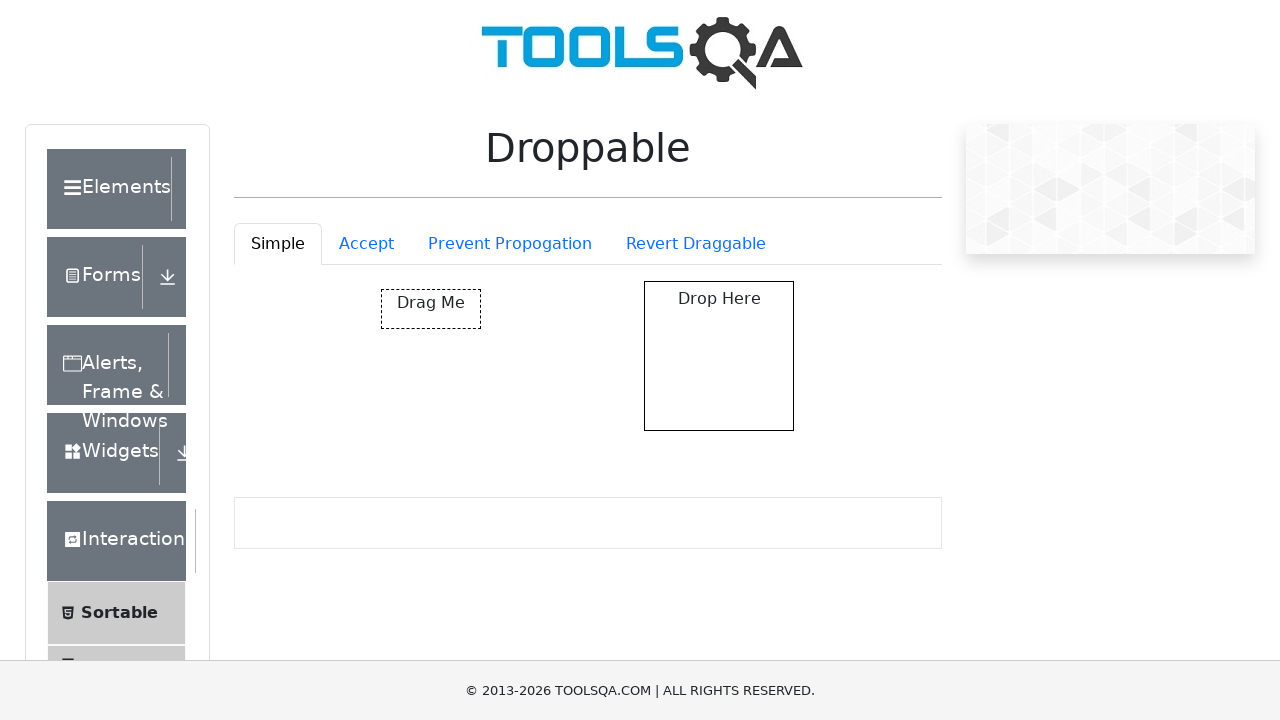

Dragged element and dropped it onto target area at (719, 356)
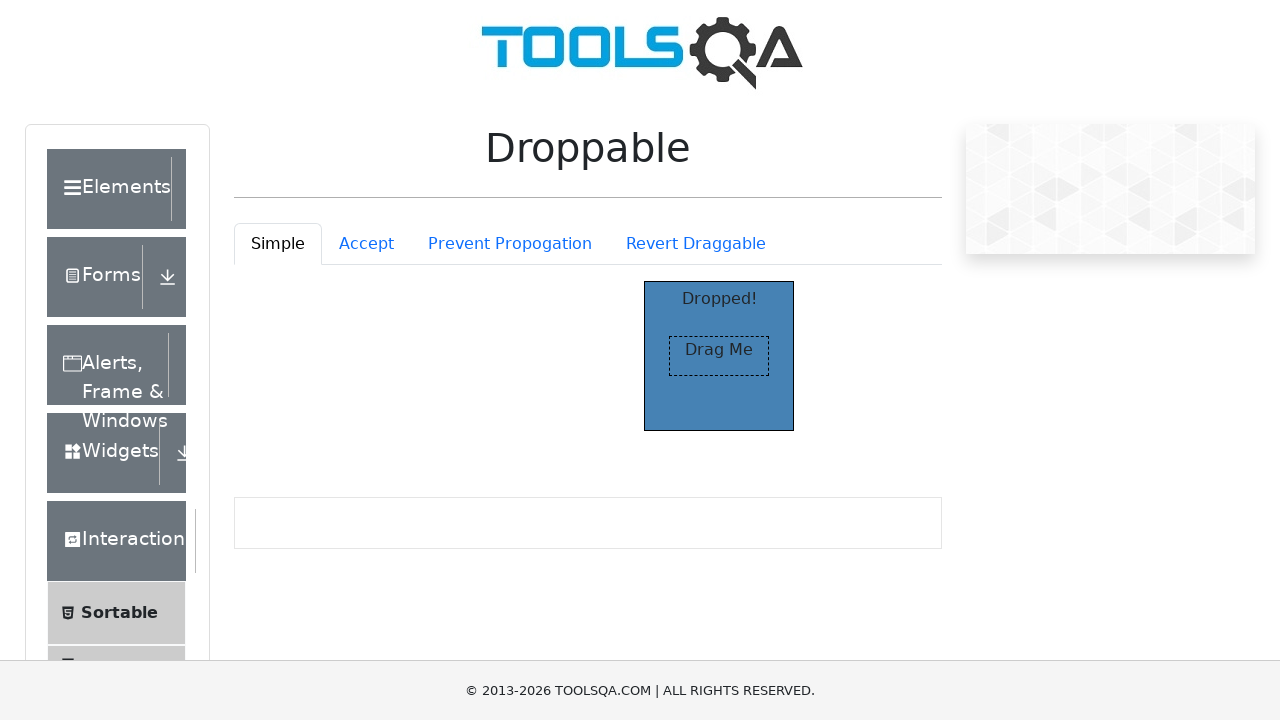

Verified drop was successful - 'Dropped!' text appeared in target area
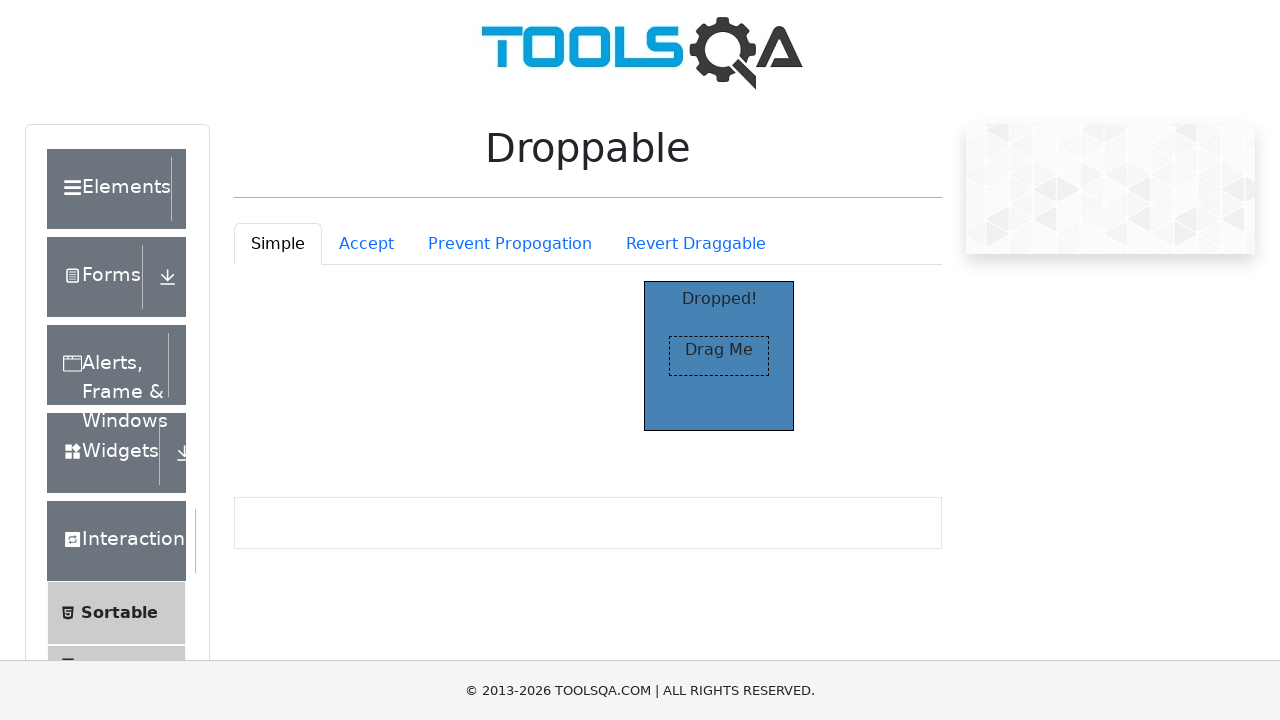

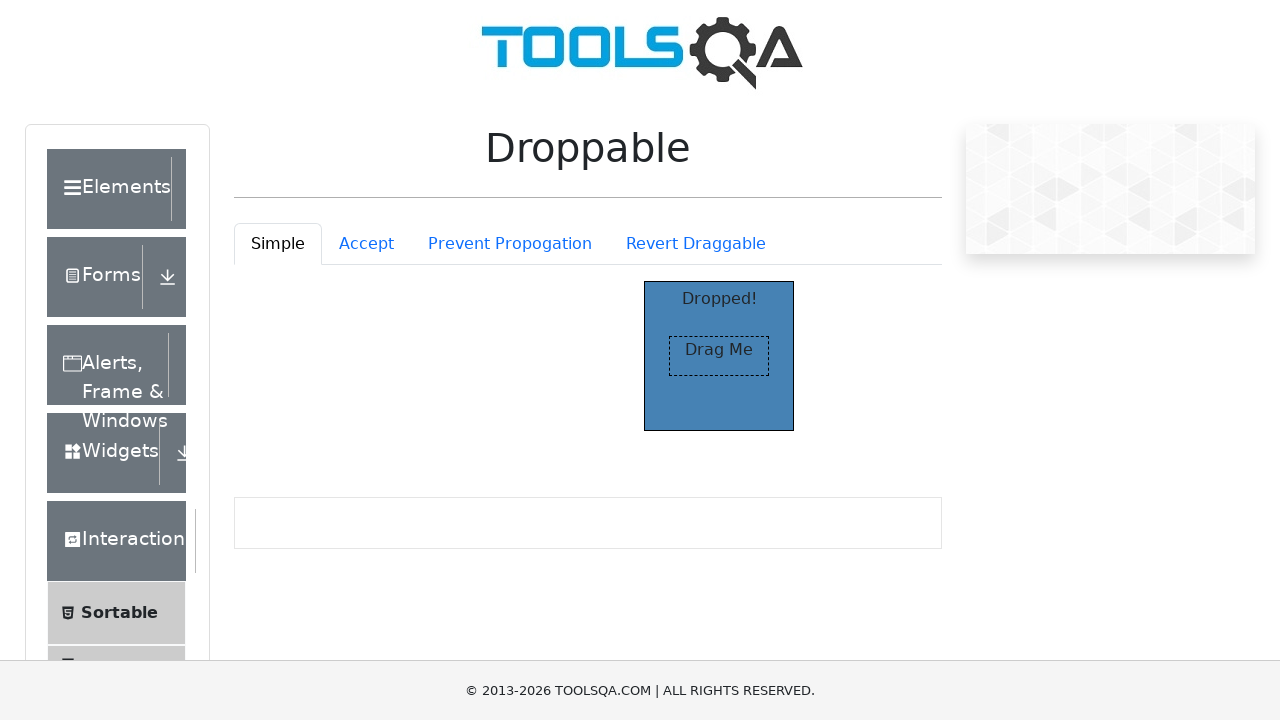